Generates a barcode by filling in barcode data on a barcode generator website and clicking the generate button to create the barcode image.

Starting URL: https://barcode.tec-it.com/zh

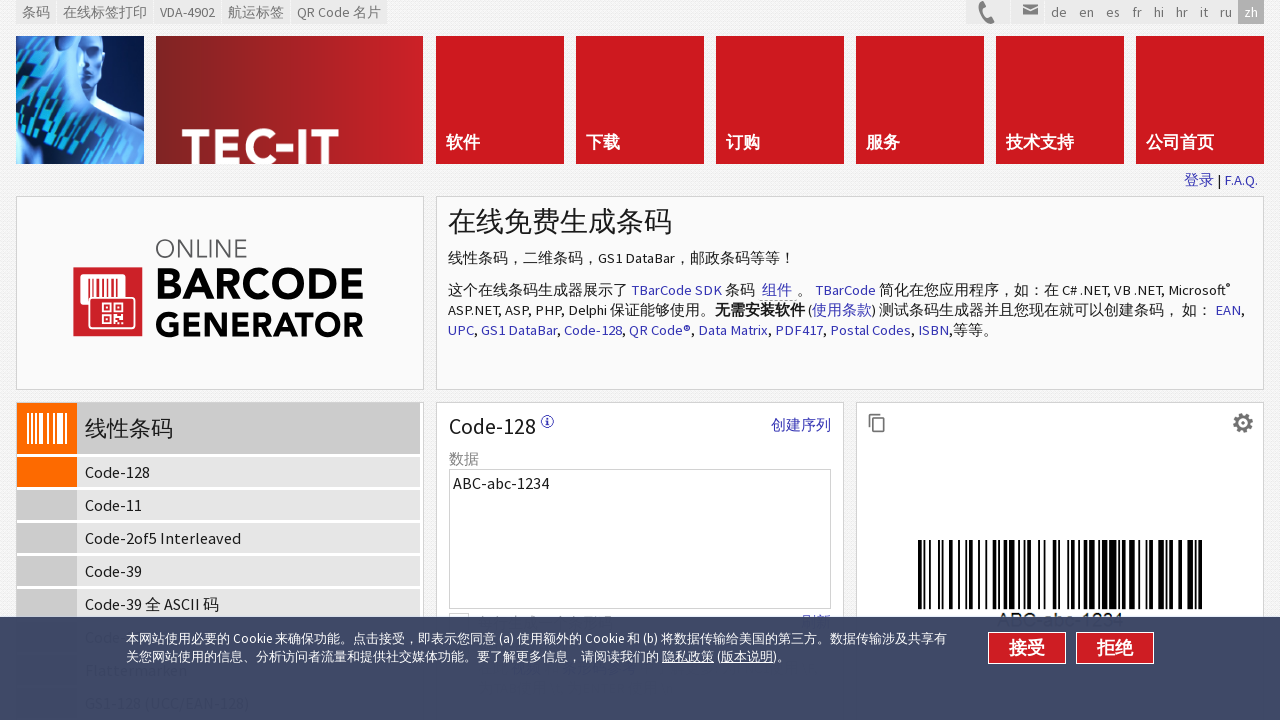

Cleared the barcode data textarea on xpath=/html/body/div[2]/div[3]/form/div[5]/div[1]/div/div[1]/div[3]/textarea
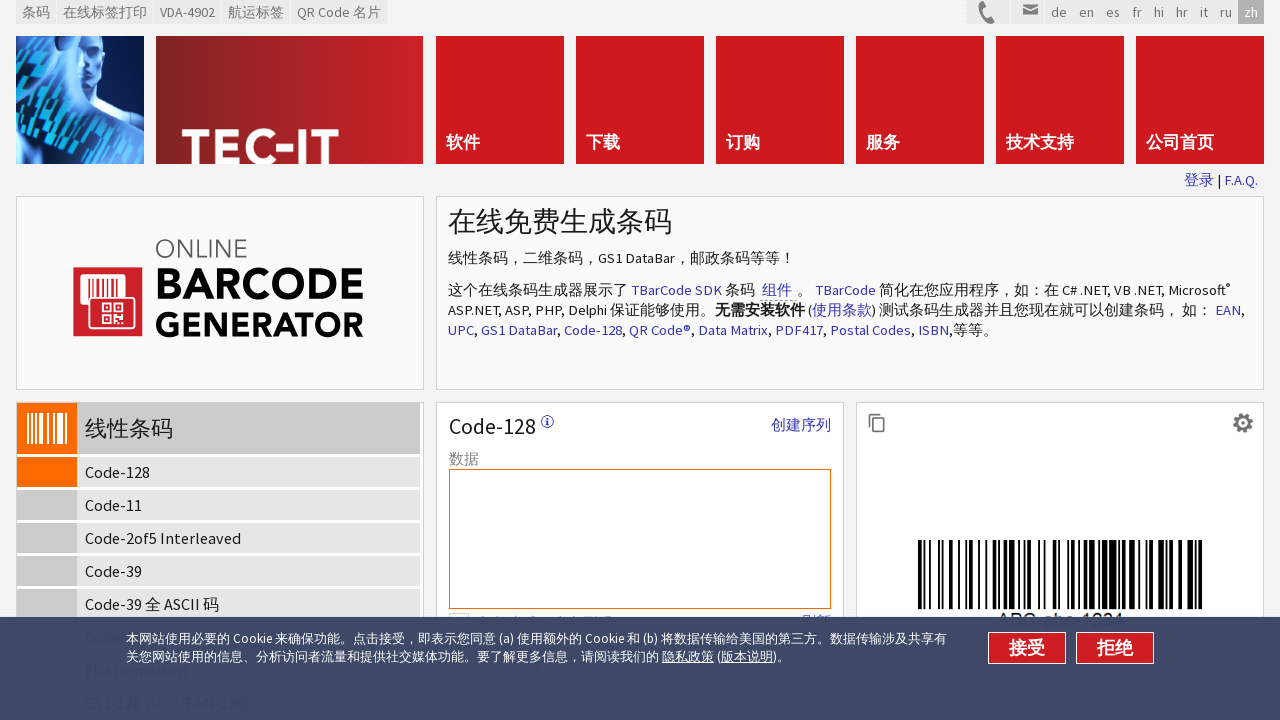

Filled barcode data textarea with '1234567890' on xpath=/html/body/div[2]/div[3]/form/div[5]/div[1]/div/div[1]/div[3]/textarea
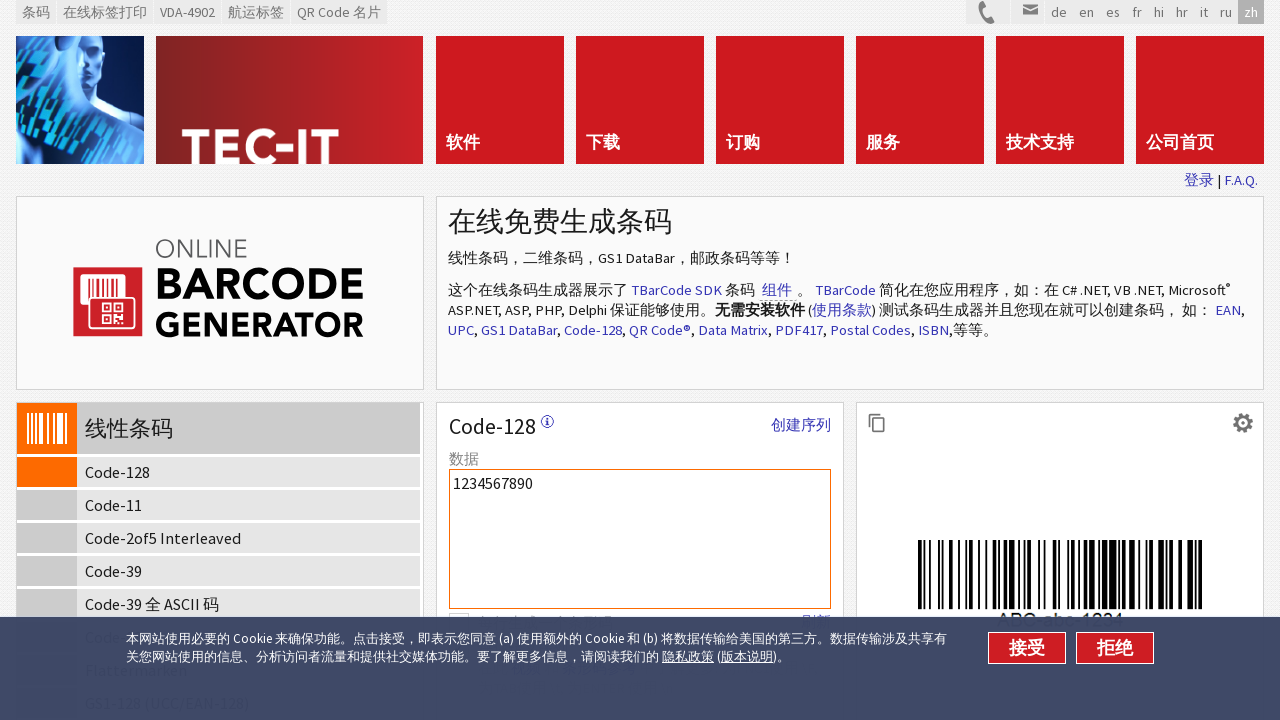

Clicked the generate button to create barcode at (816, 360) on xpath=/html/body/div[2]/div[3]/form/div[5]/div[1]/div/div[3]/a
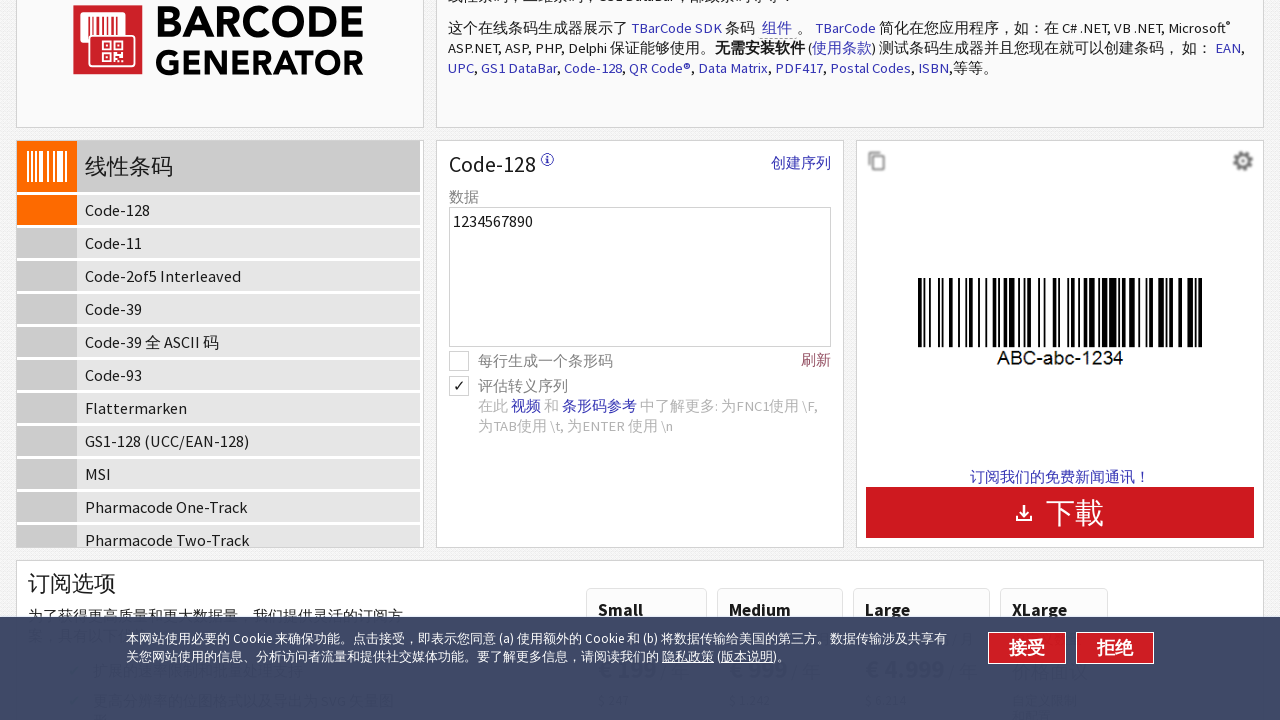

Barcode image successfully generated and loaded
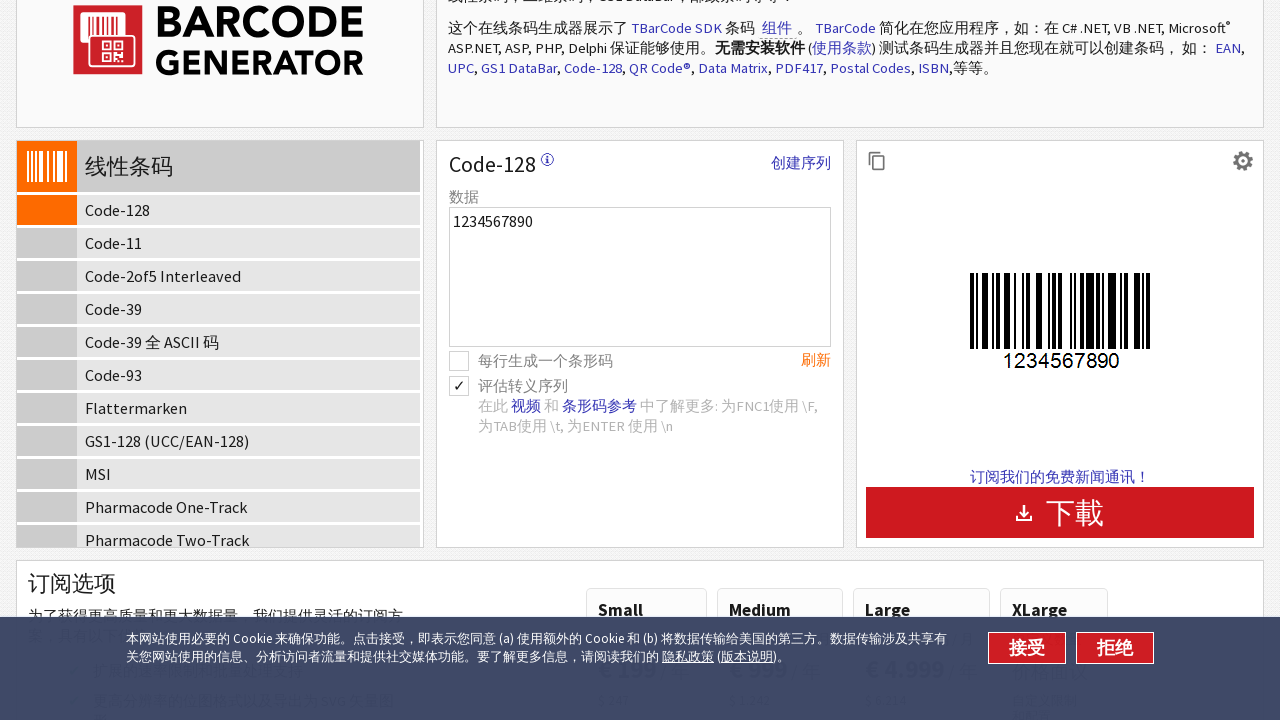

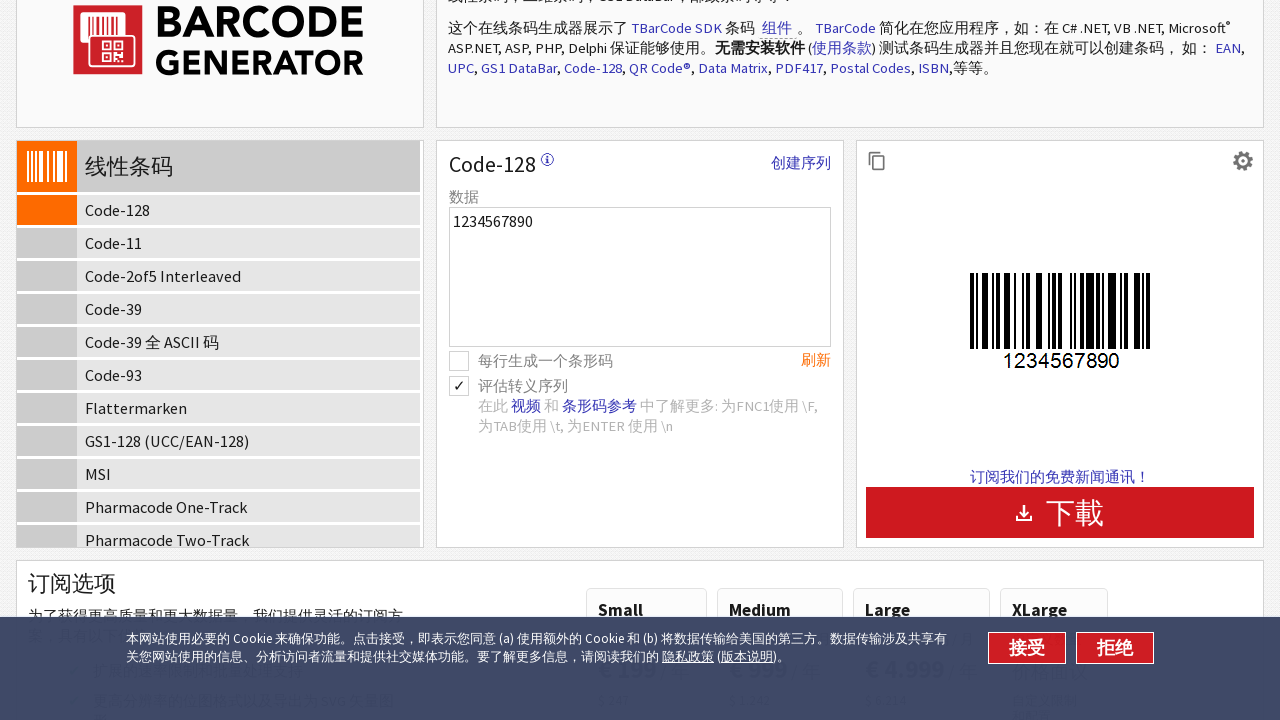